Shows a confirm dialog, dismisses it, and verifies the output text

Starting URL: https://dgotlieb.github.io/Navigation/Navigation.html

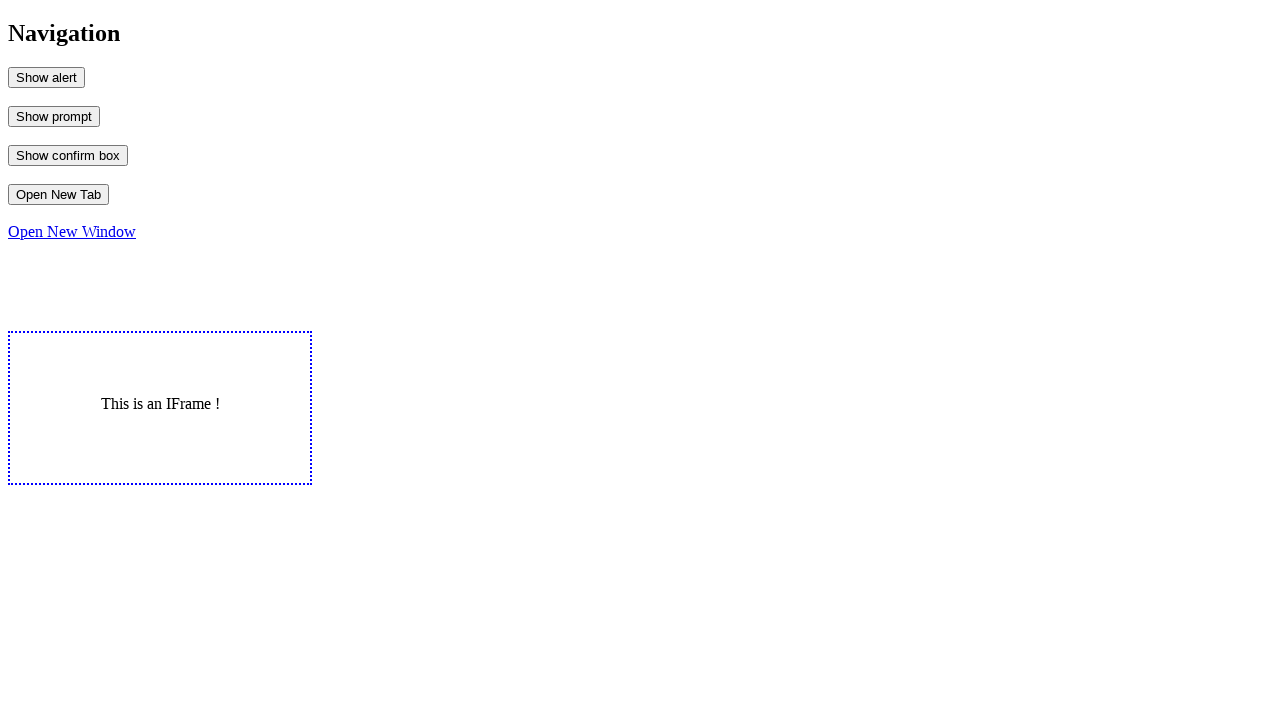

Set up dialog handler to dismiss confirm dialogs
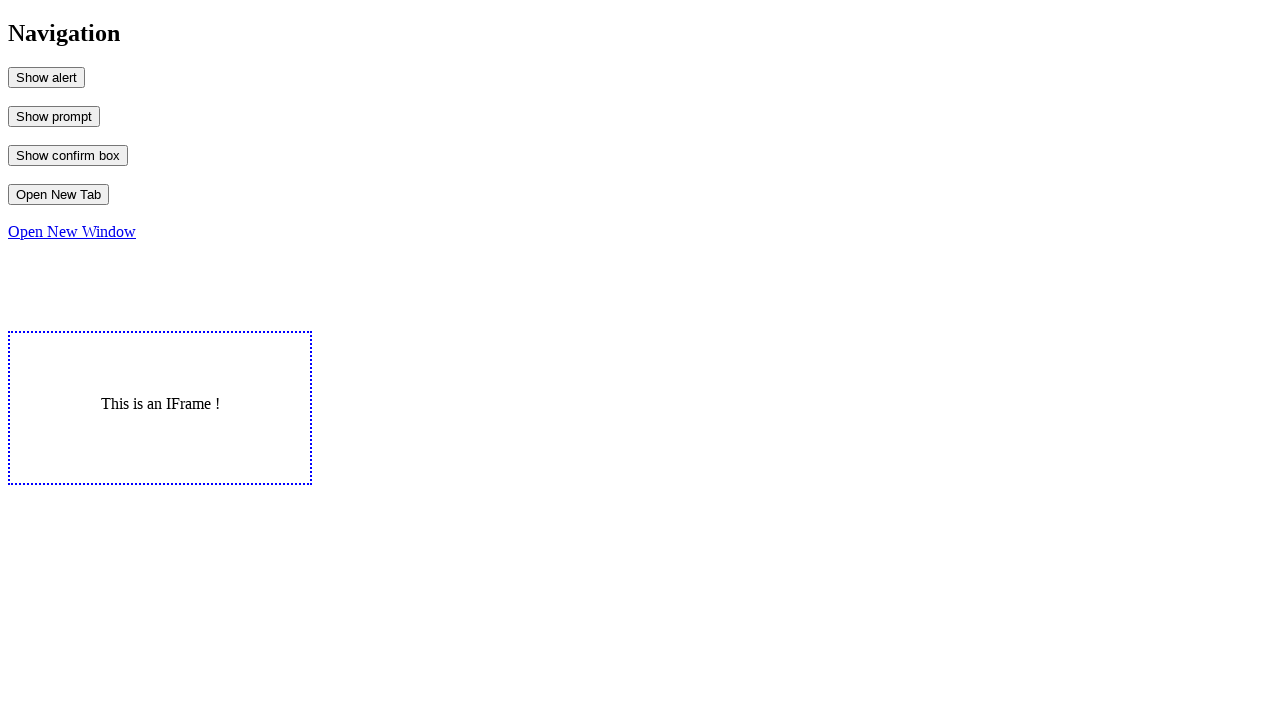

Clicked button to show confirm dialog at (68, 155) on #MyConfirm
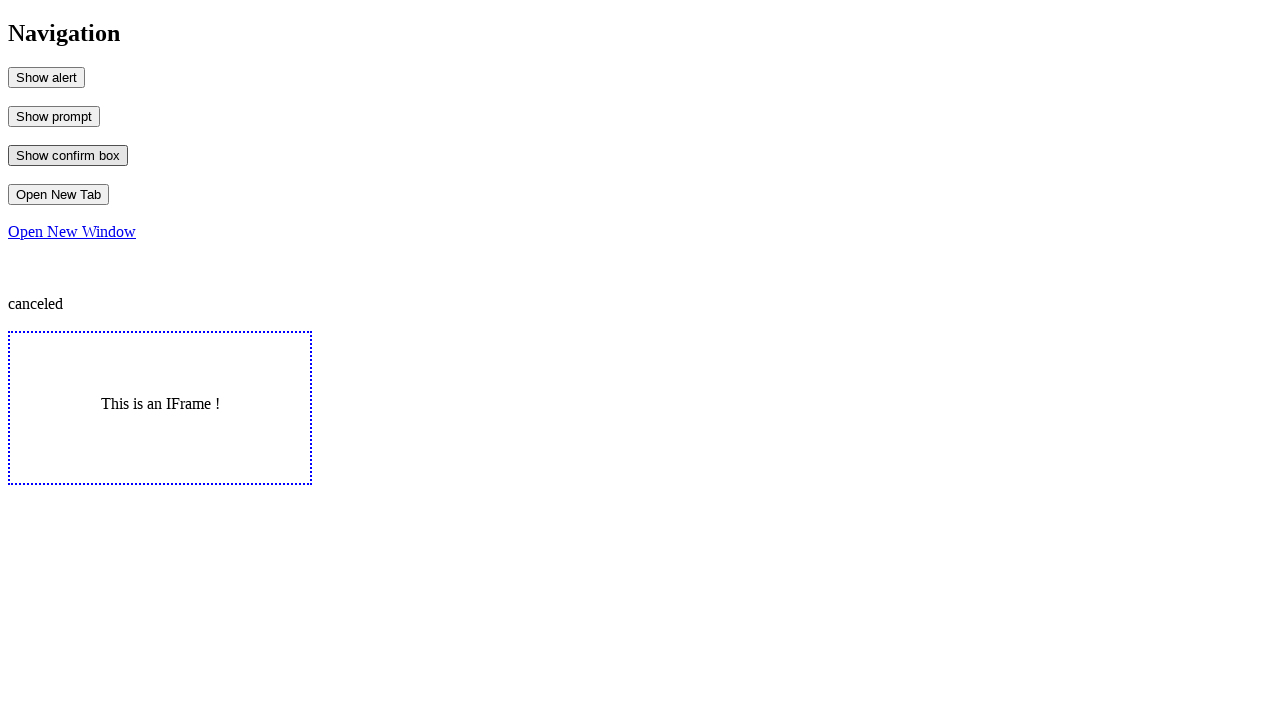

Verified output text shows 'canceled'
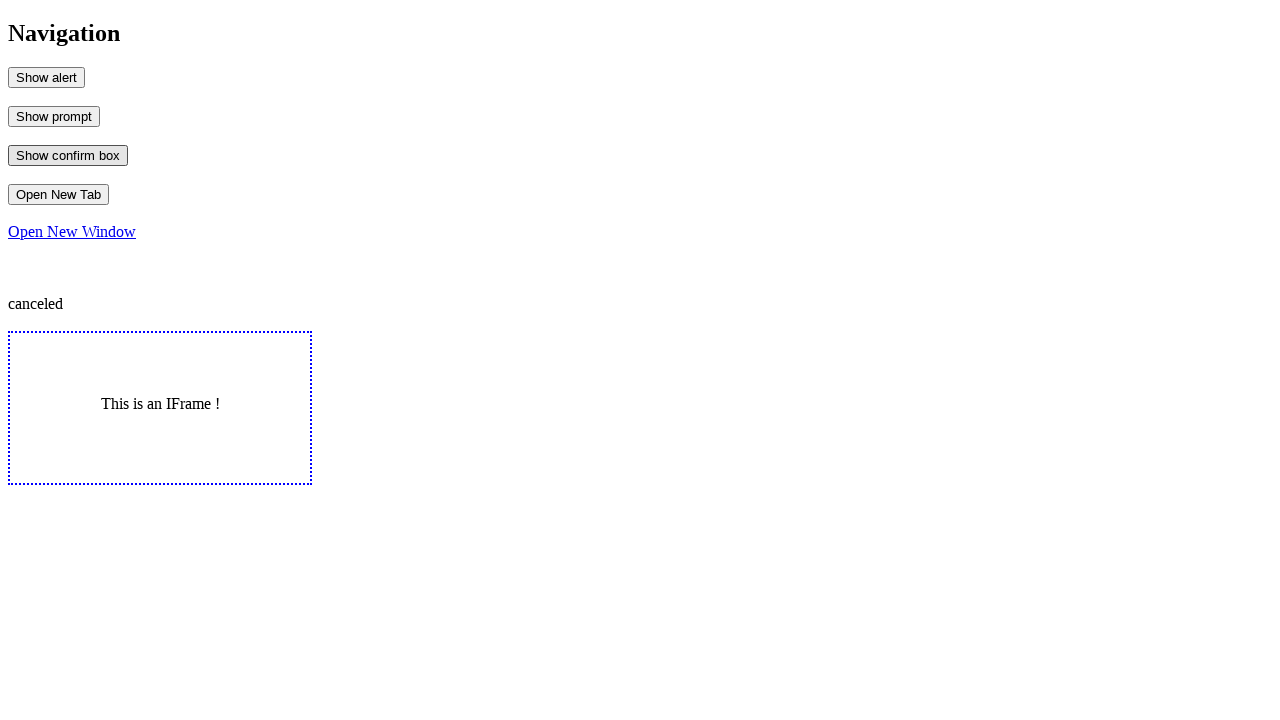

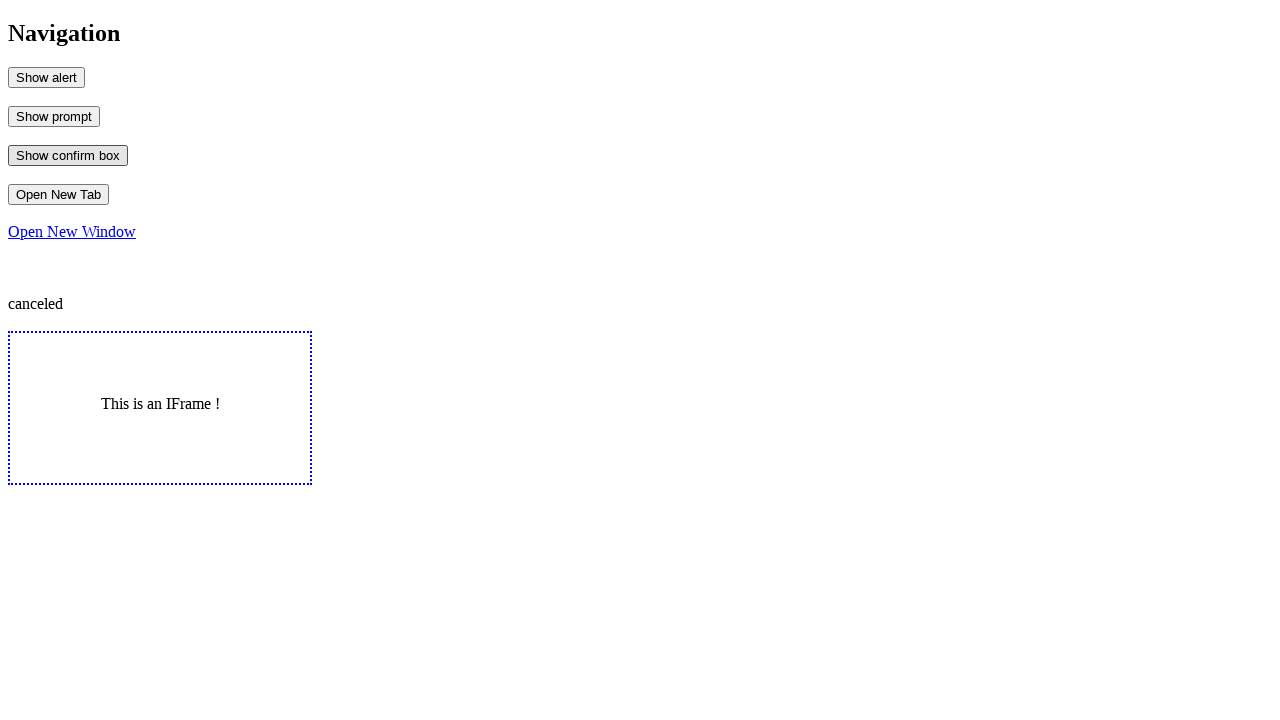